Tests login form validation by attempting to login with incorrect credentials and verifying the error message is displayed

Starting URL: https://www.saucedemo.com/

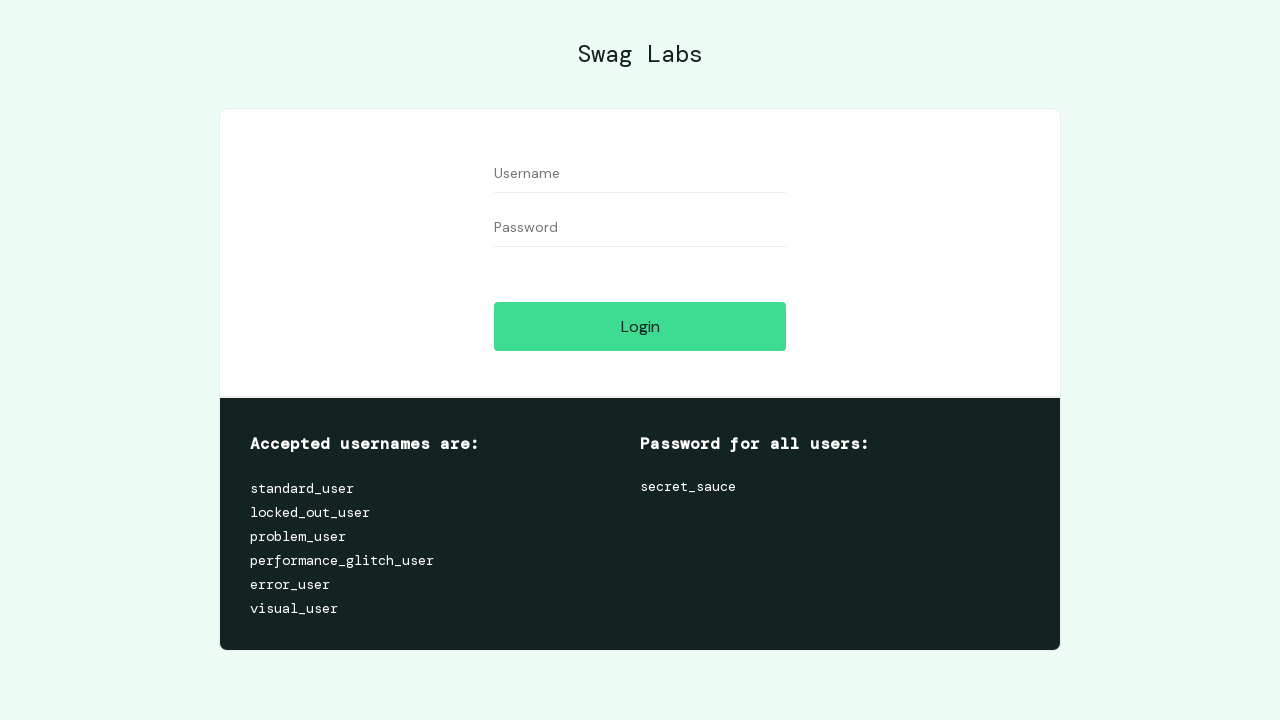

Clicked on username field at (640, 174) on [data-test='username']
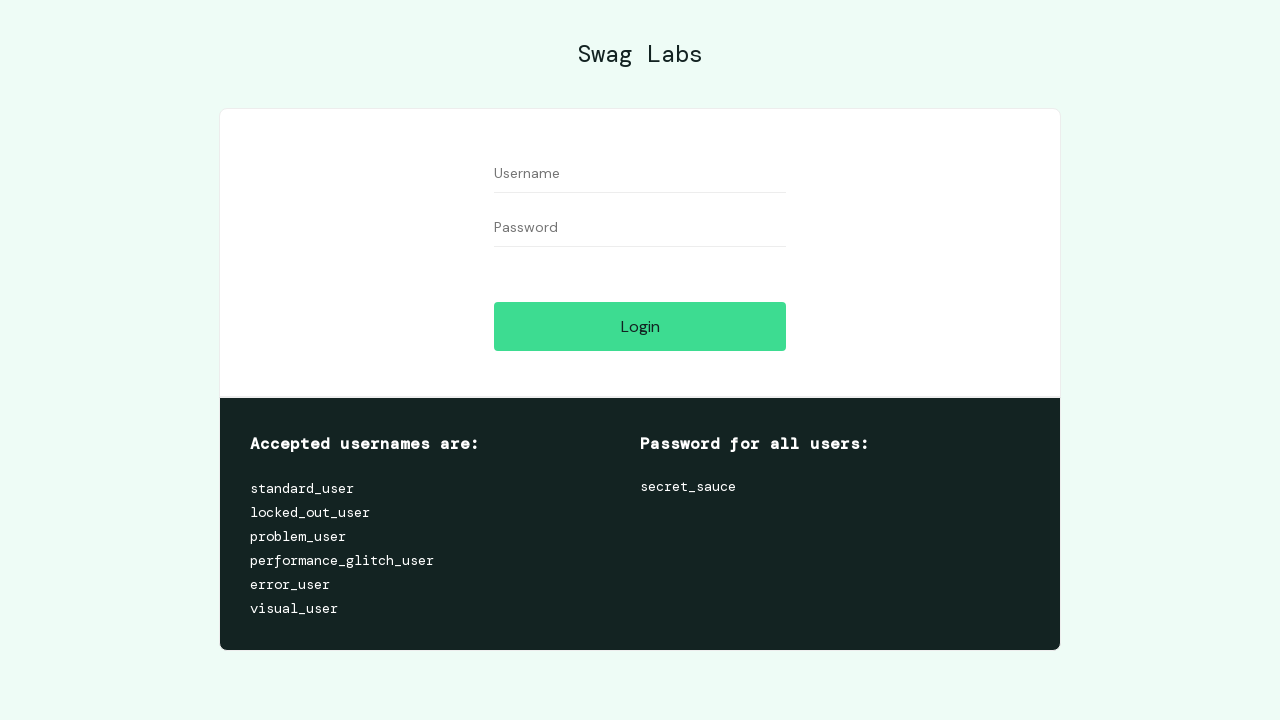

Filled username field with invalid credentials 'nacho' on [data-test='username']
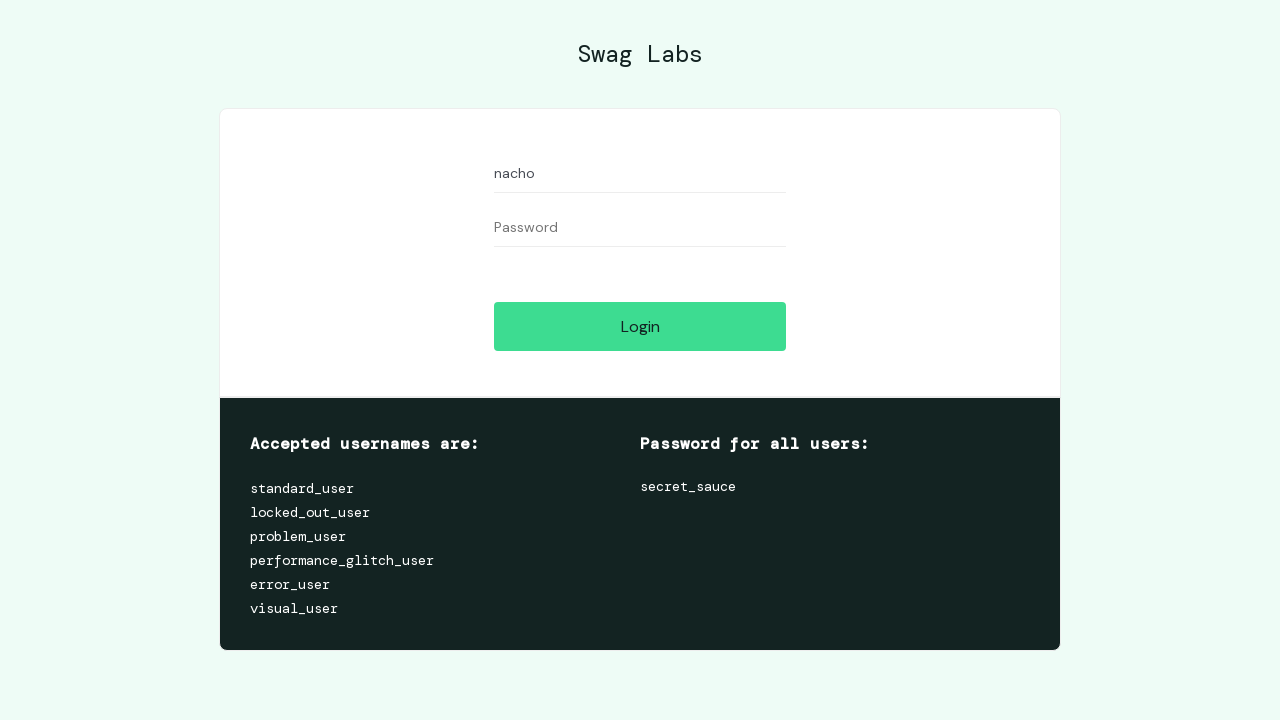

Filled password field with 'secret_sauce' on [data-test='password']
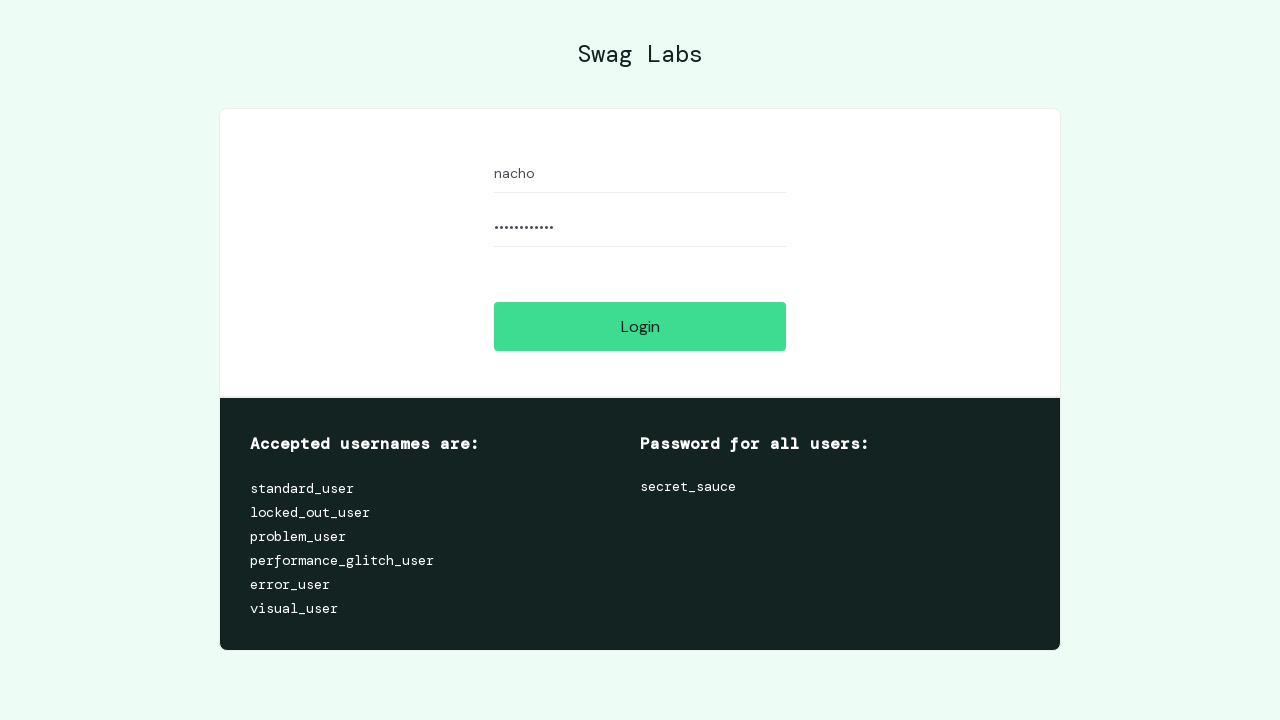

Clicked login button to attempt authentication with incorrect credentials at (640, 326) on [data-test='login-button']
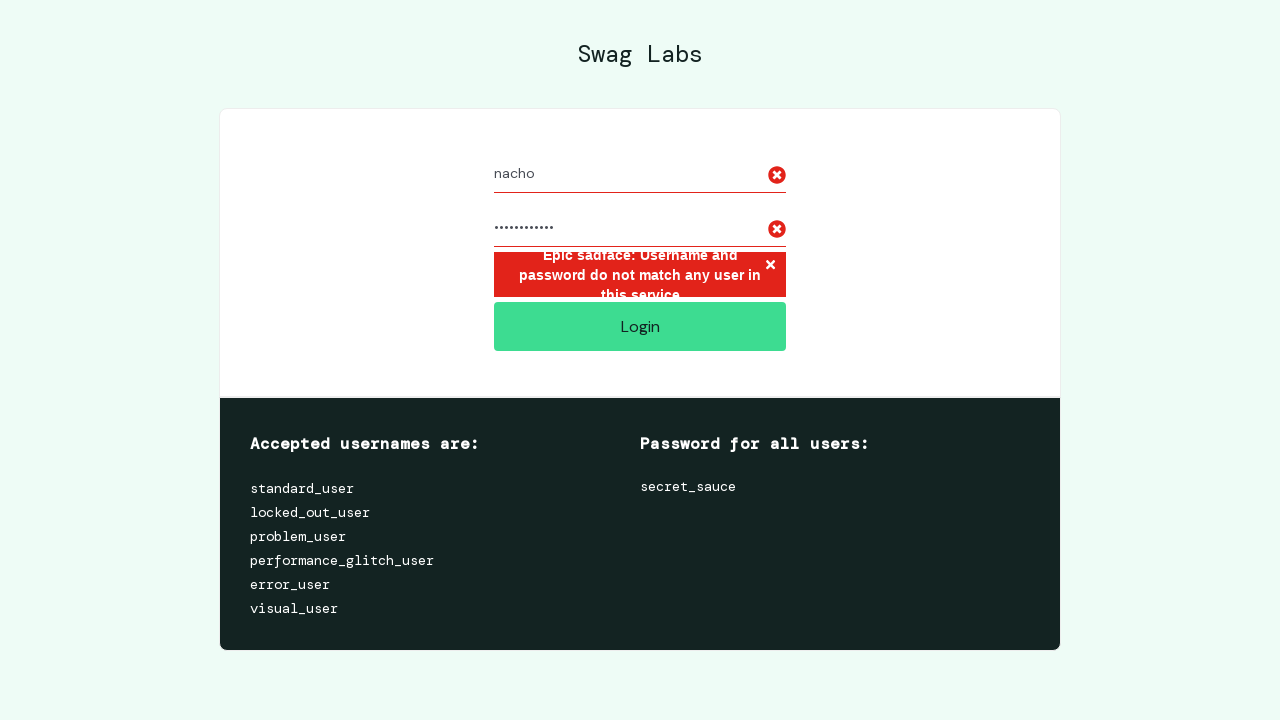

Error message element appeared on page
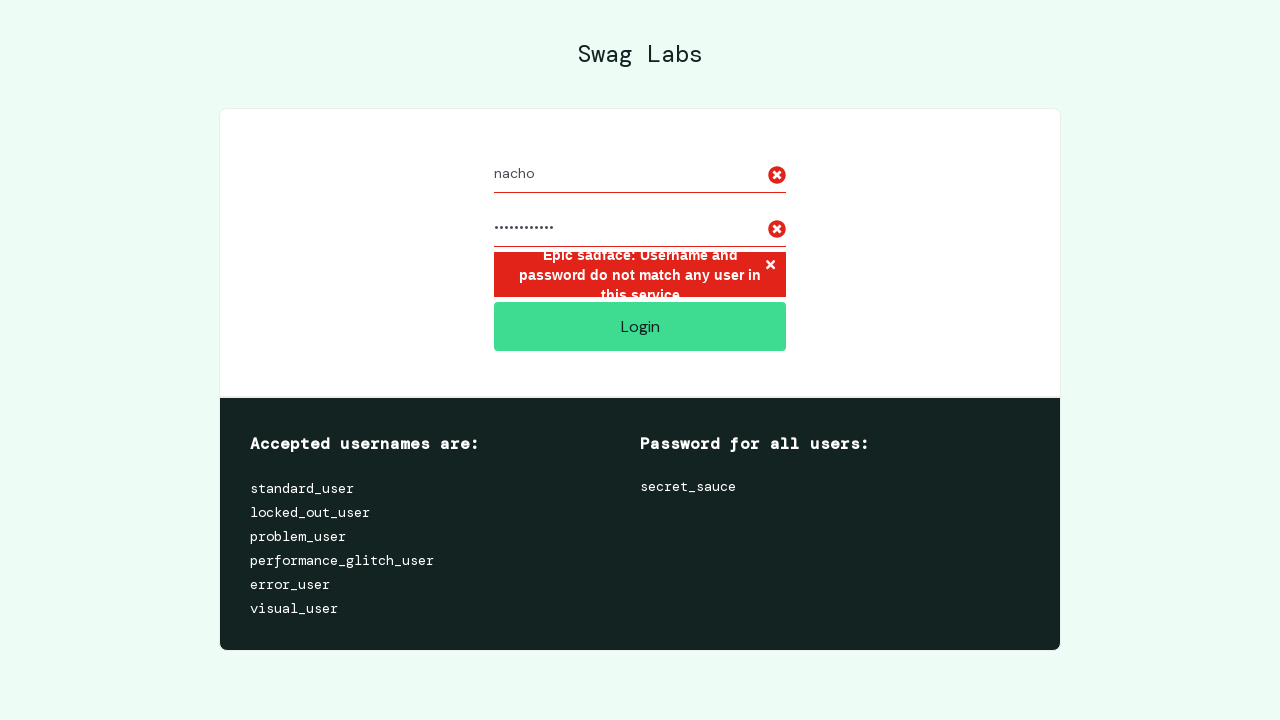

Verified error message displays correct text: 'Epic sadface: Username and password do not match any user in this service'
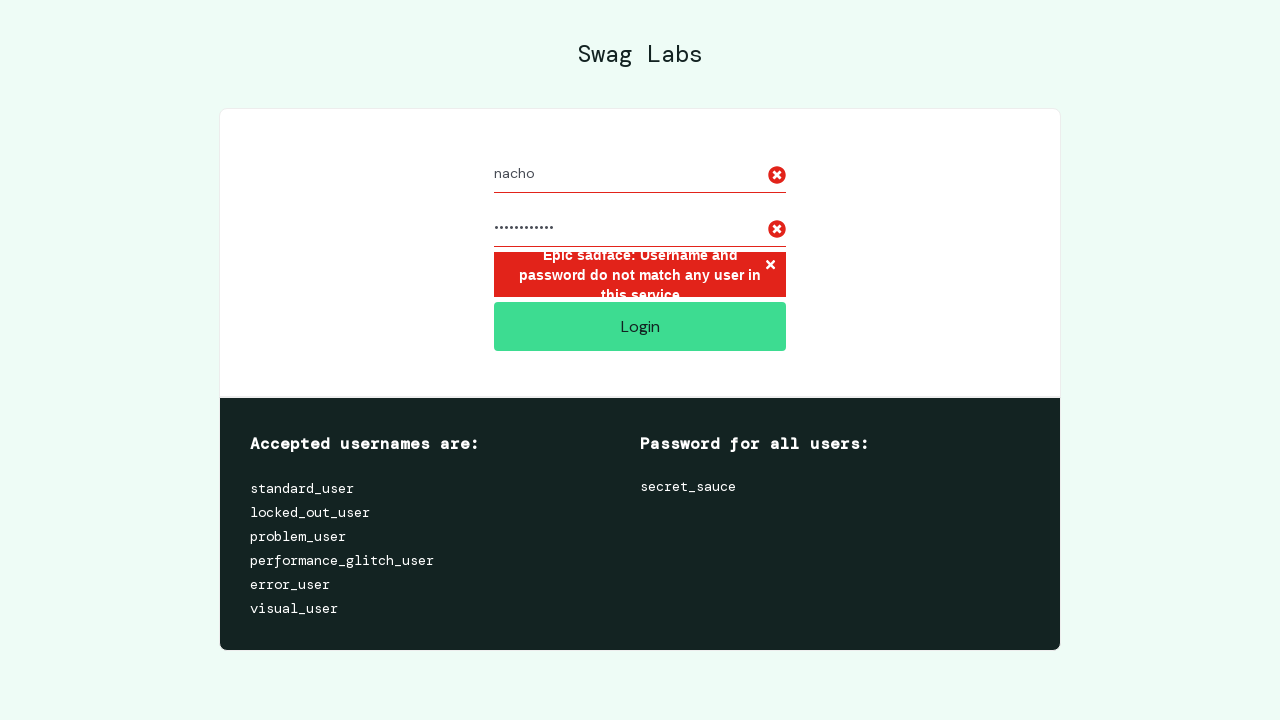

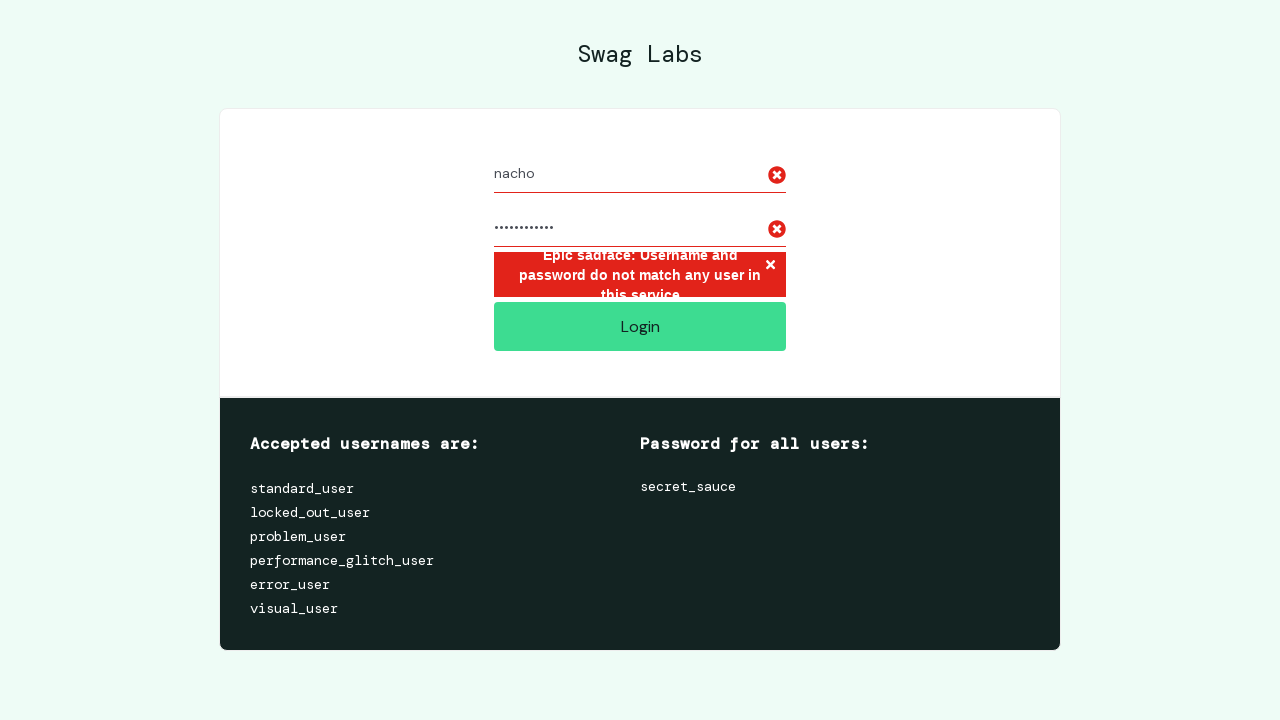